Tests multiple color autocomplete functionality by typing color names (Red, Blue, Green) and selecting them from the autocomplete dropdown

Starting URL: https://demoqa.com/auto-complete

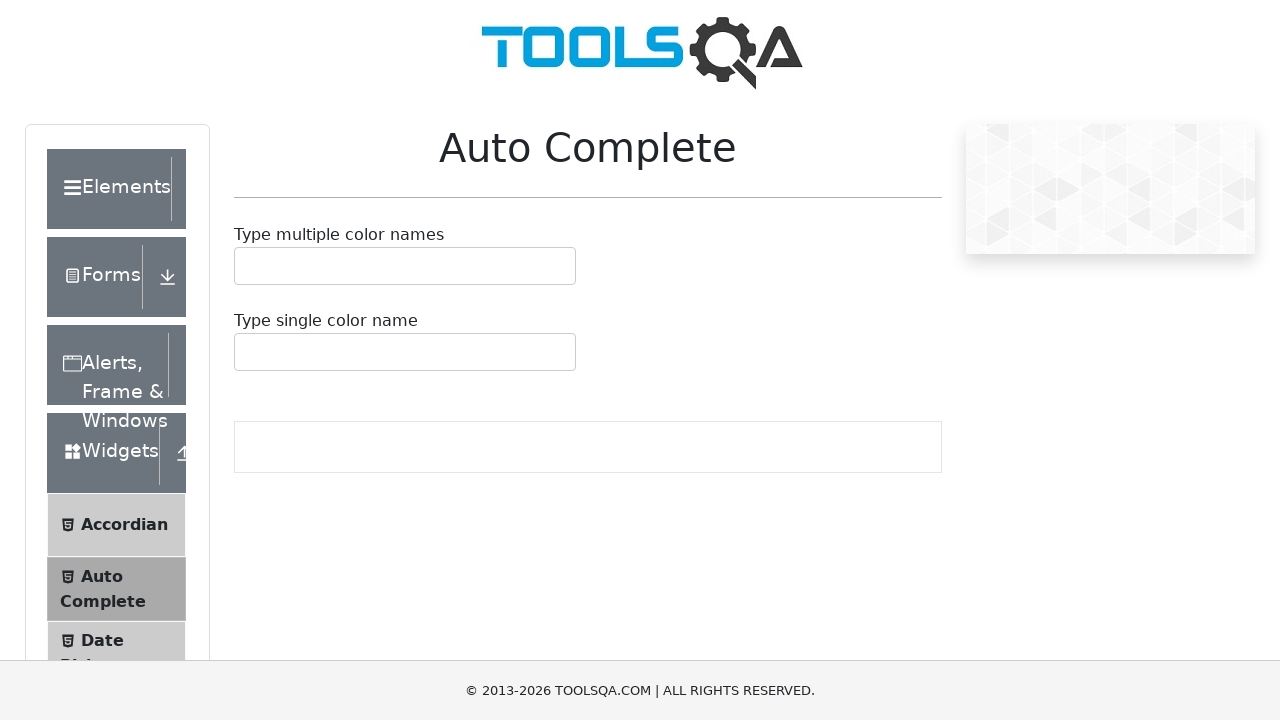

Filled multiple autocomplete input with 'Red' on #autoCompleteMultipleInput
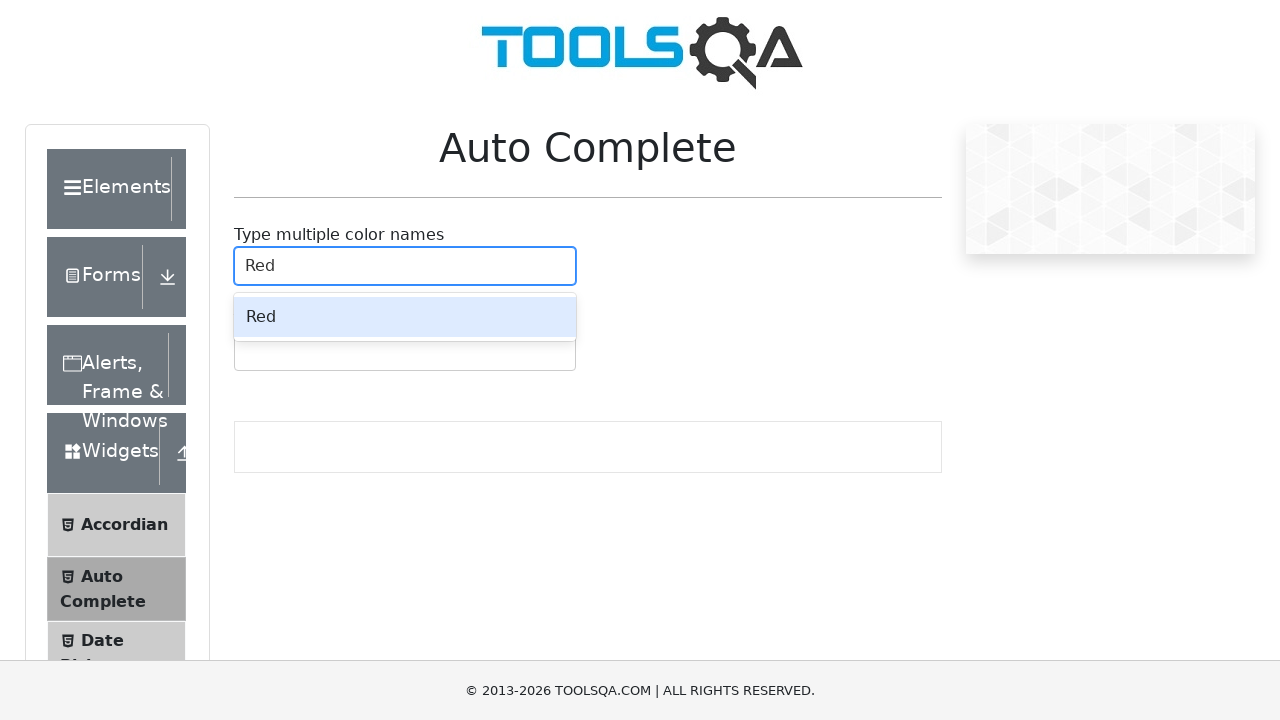

Waited for autocomplete dropdown to appear
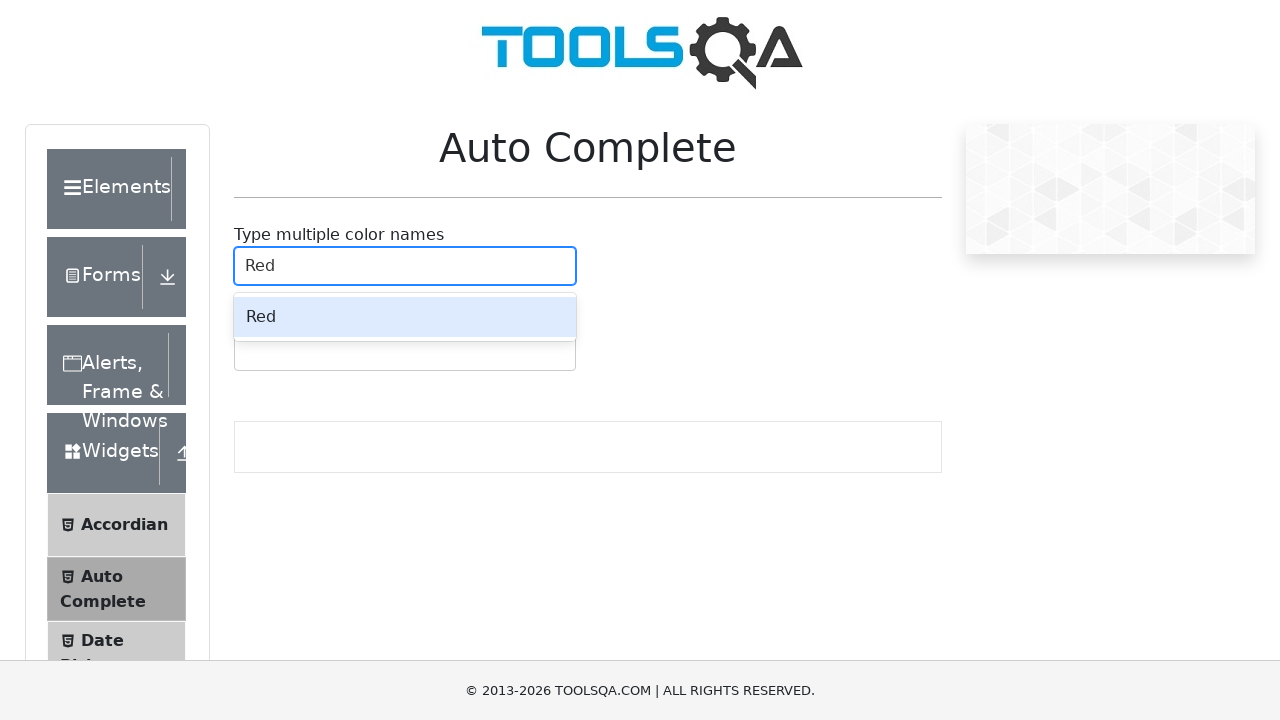

Selected 'Red' from autocomplete dropdown at (405, 317) on .auto-complete__option:has-text('Red')
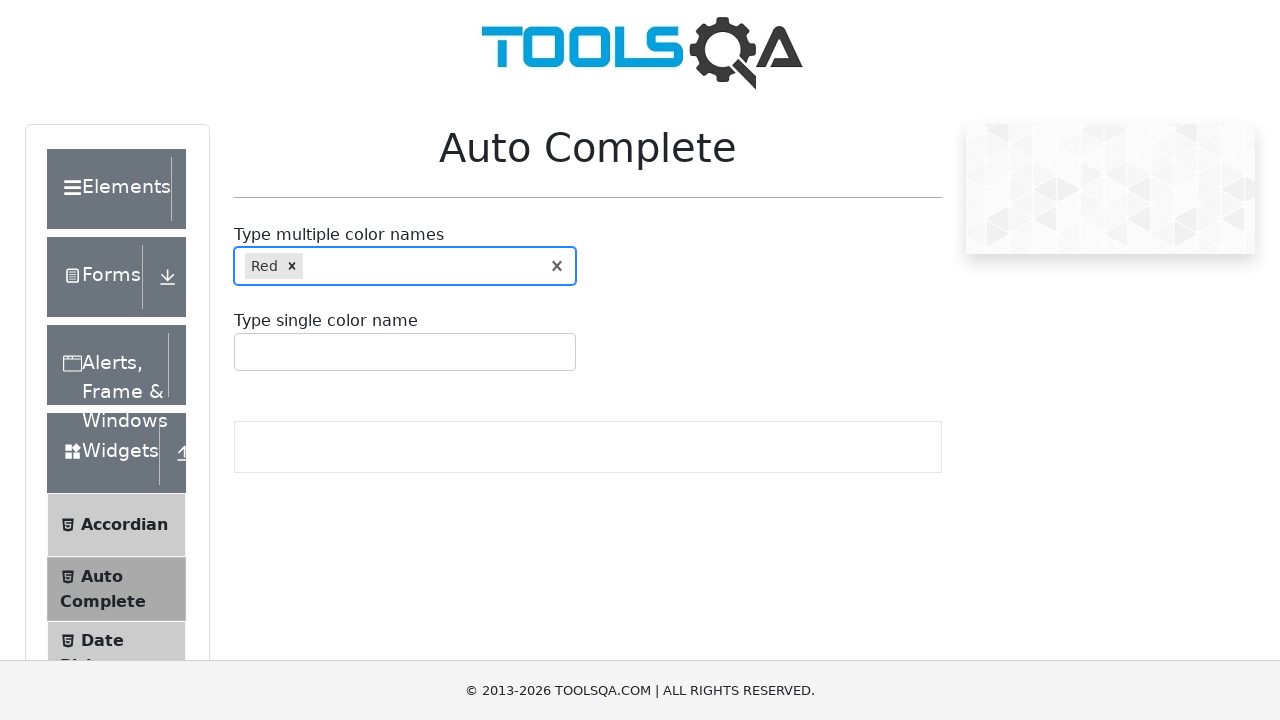

Filled multiple autocomplete input with 'Blue' on #autoCompleteMultipleInput
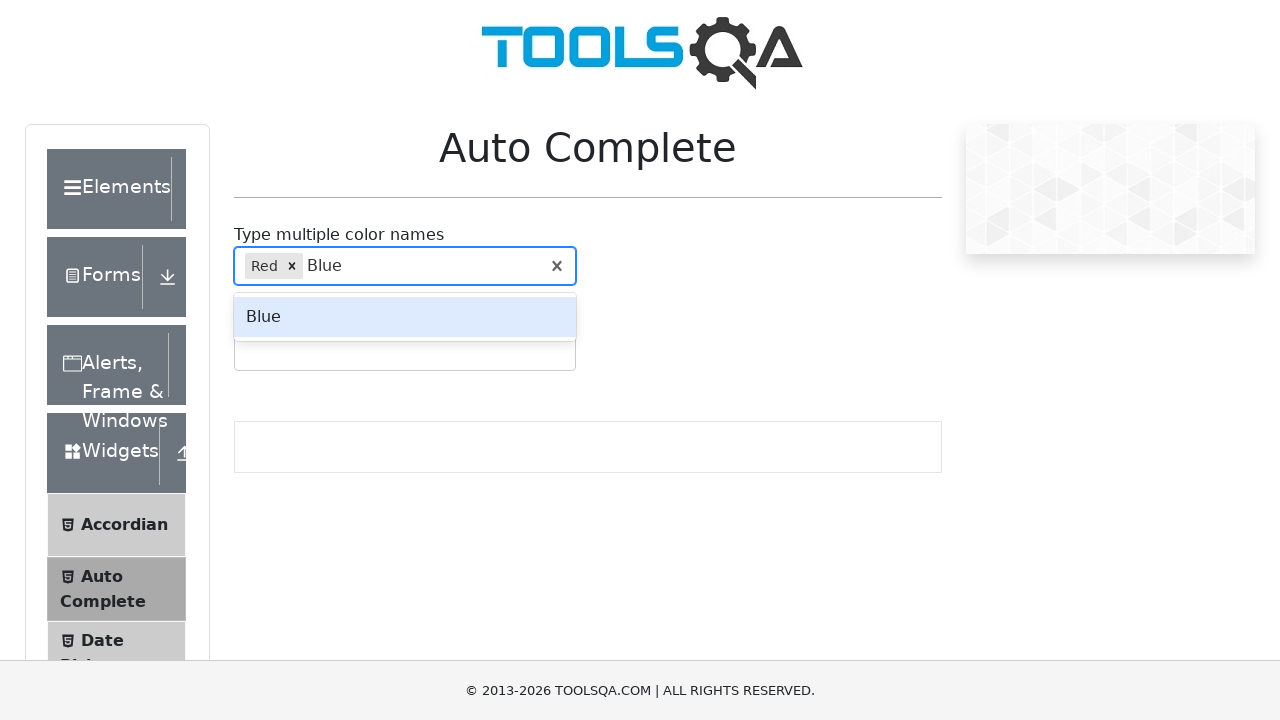

Waited for autocomplete dropdown to appear
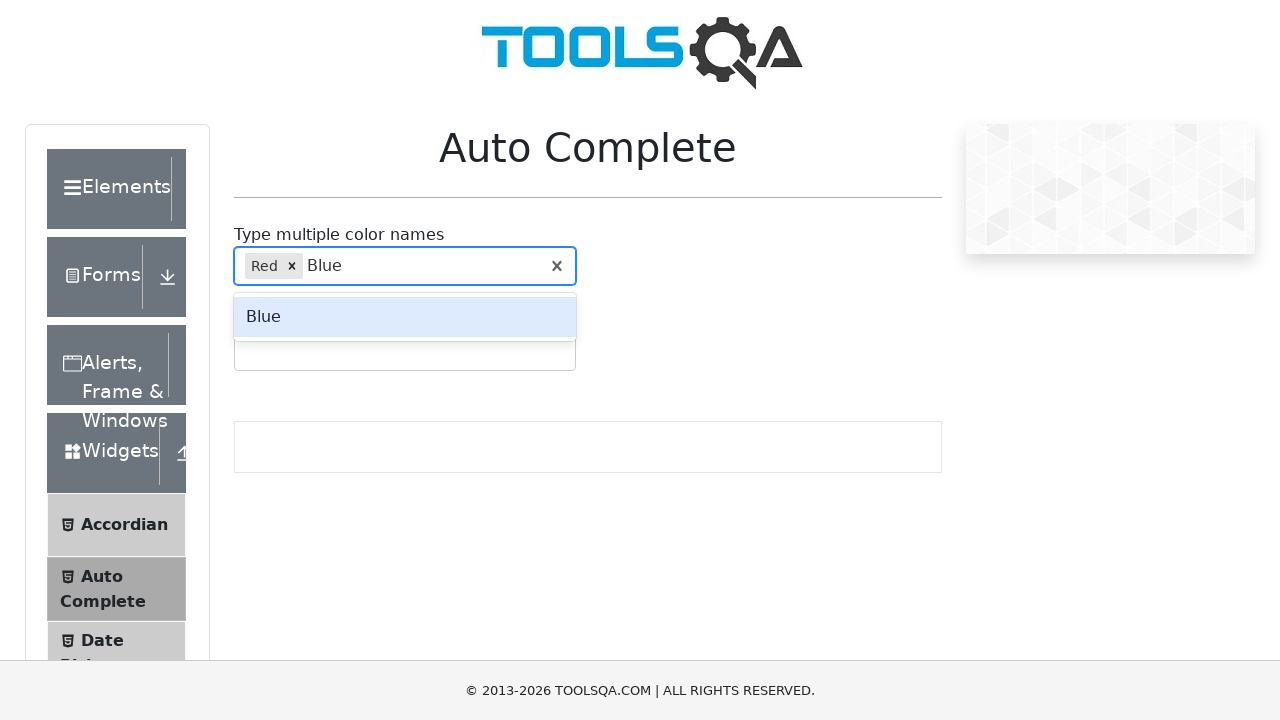

Selected 'Blue' from autocomplete dropdown at (405, 317) on .auto-complete__option:has-text('Blue')
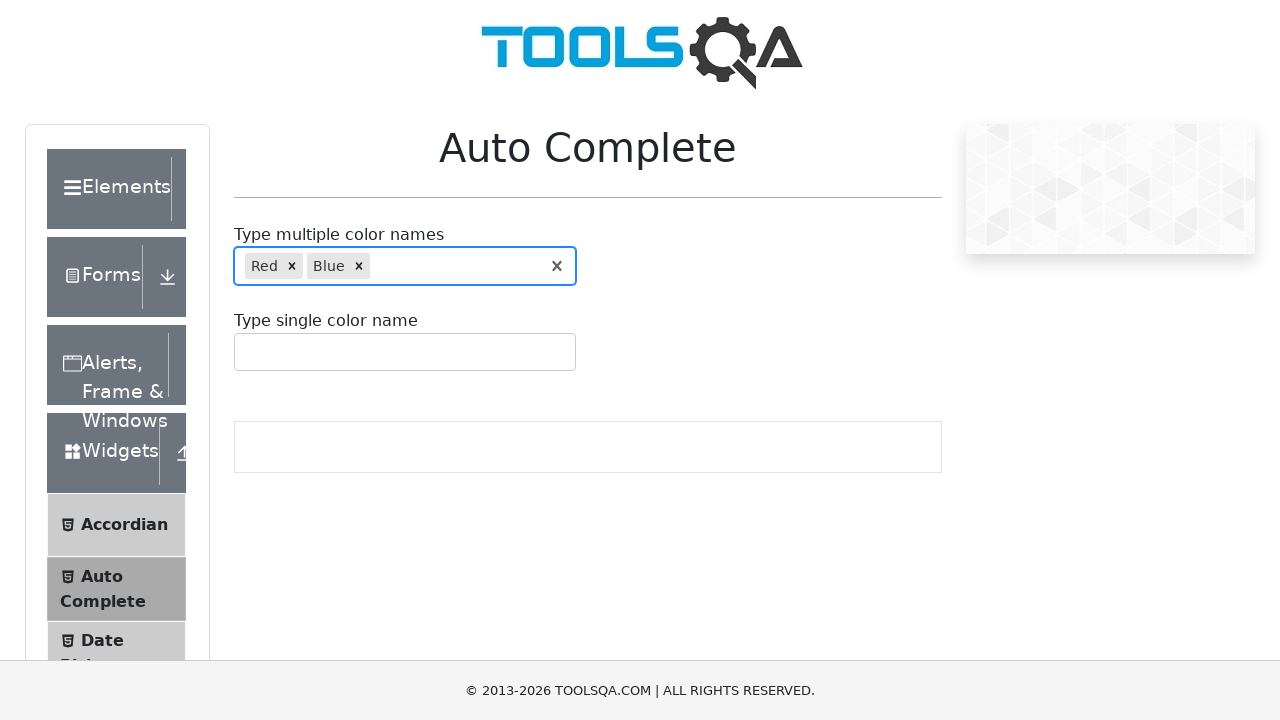

Filled multiple autocomplete input with 'Green' on #autoCompleteMultipleInput
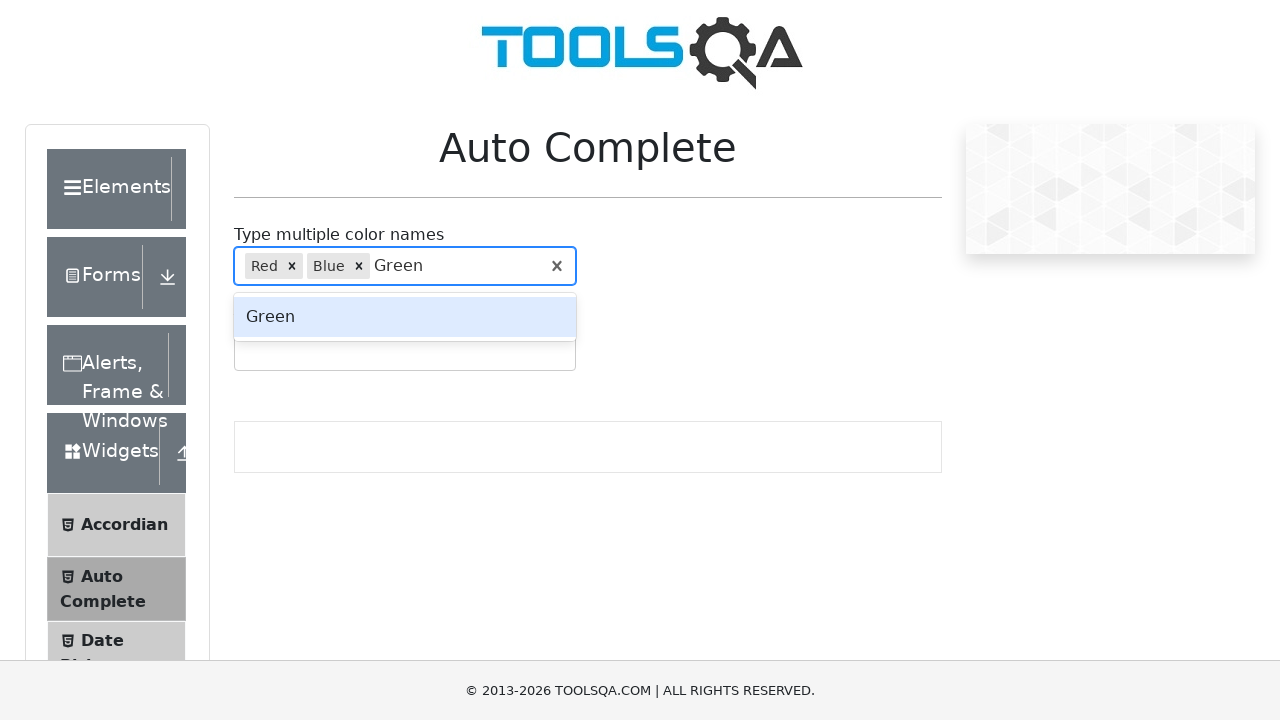

Waited for autocomplete dropdown to appear
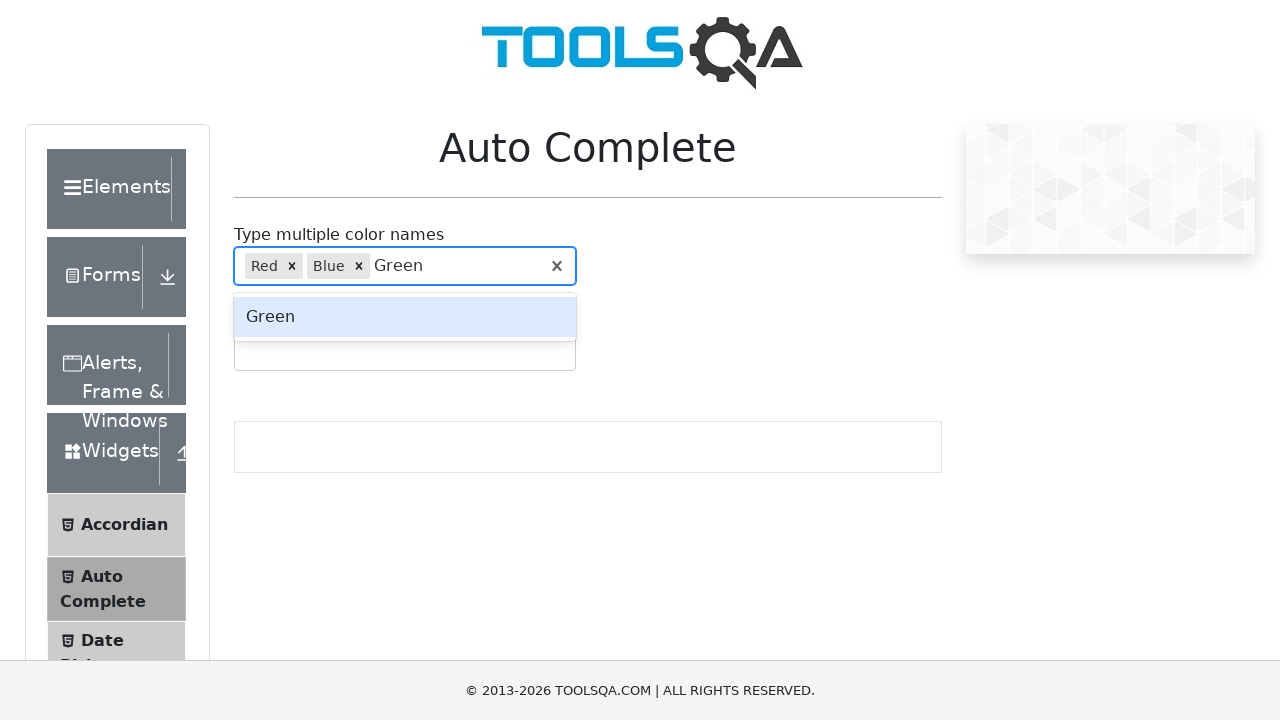

Selected 'Green' from autocomplete dropdown at (405, 317) on .auto-complete__option:has-text('Green')
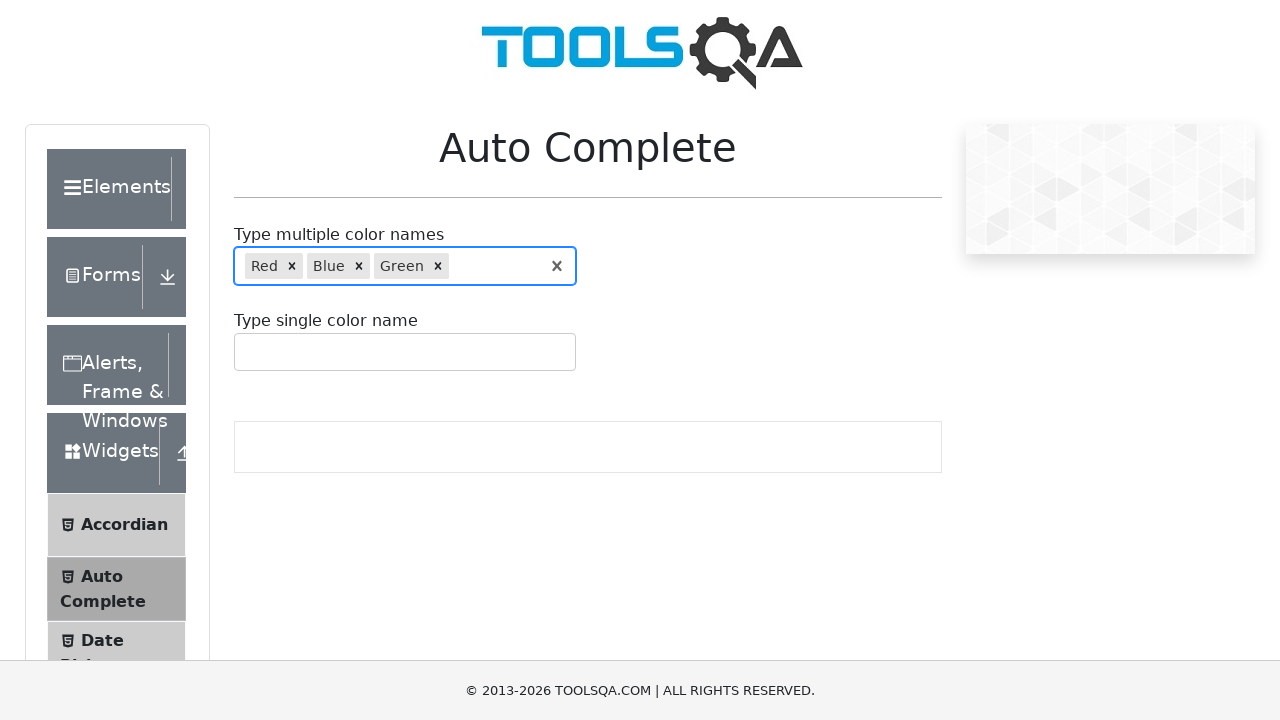

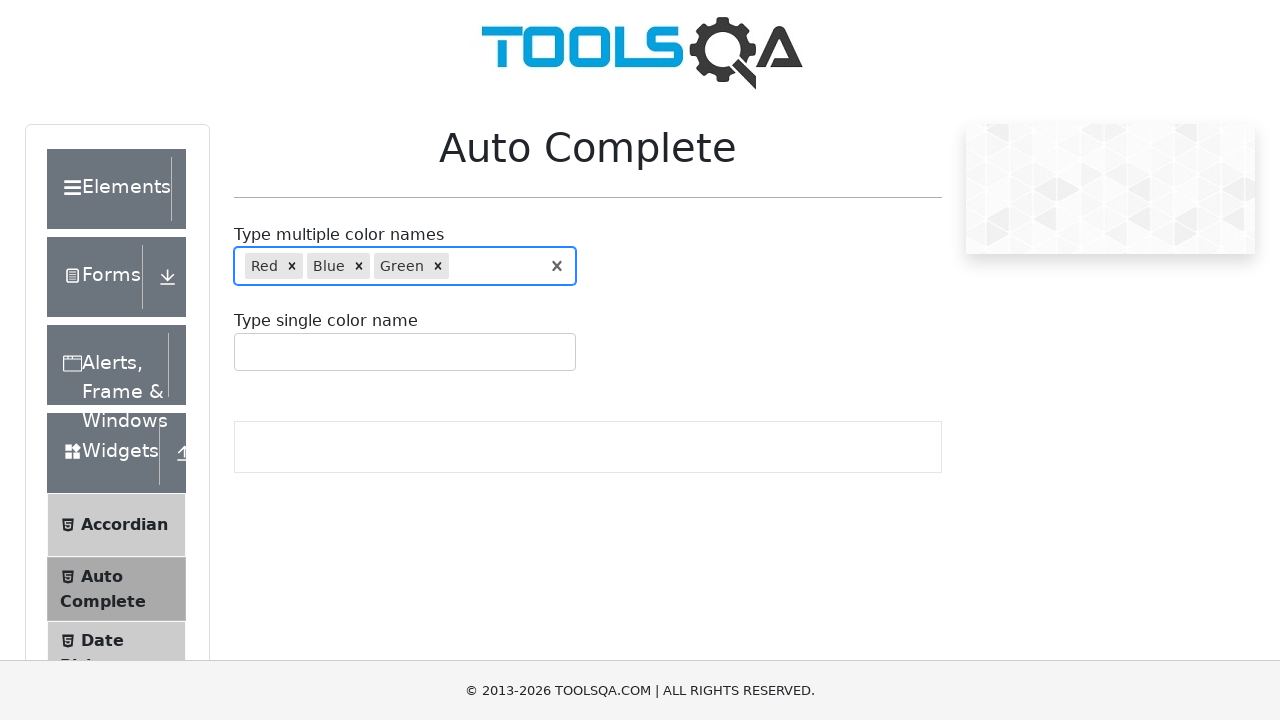